Opens the Skechers homepage and verifies the page loads successfully

Starting URL: https://www.skechers.com/

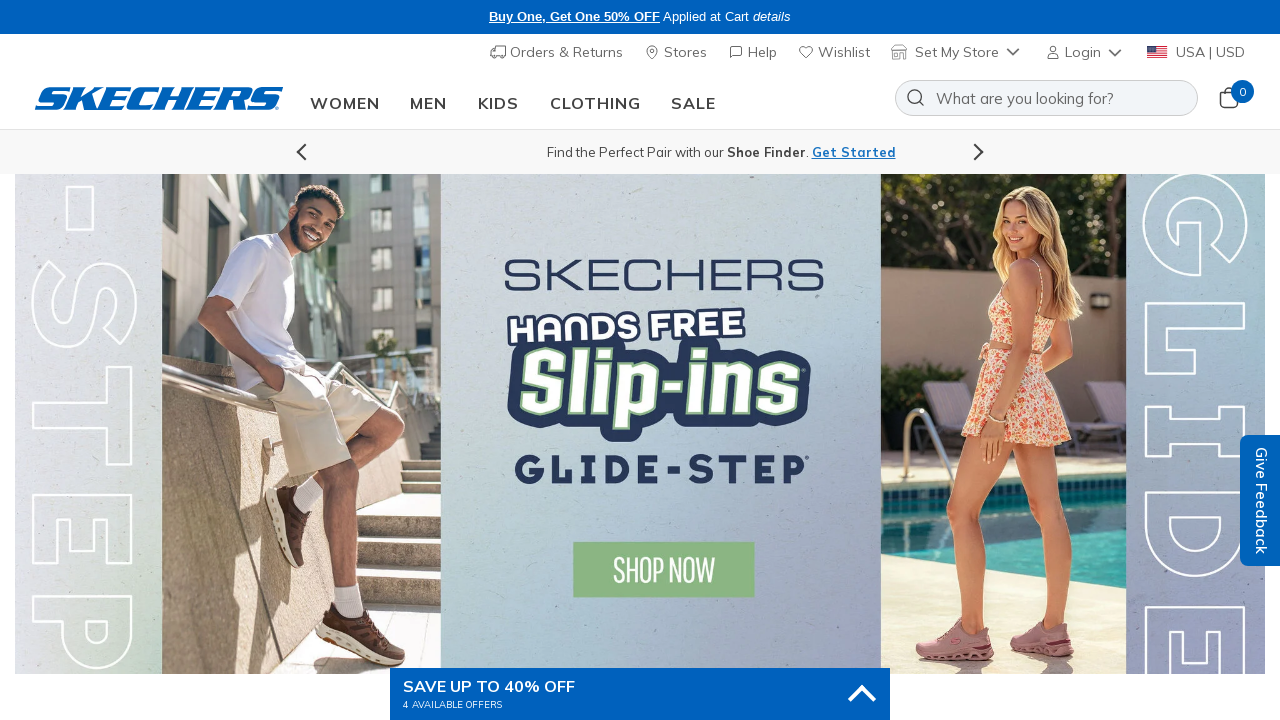

Waited for page DOM content to load
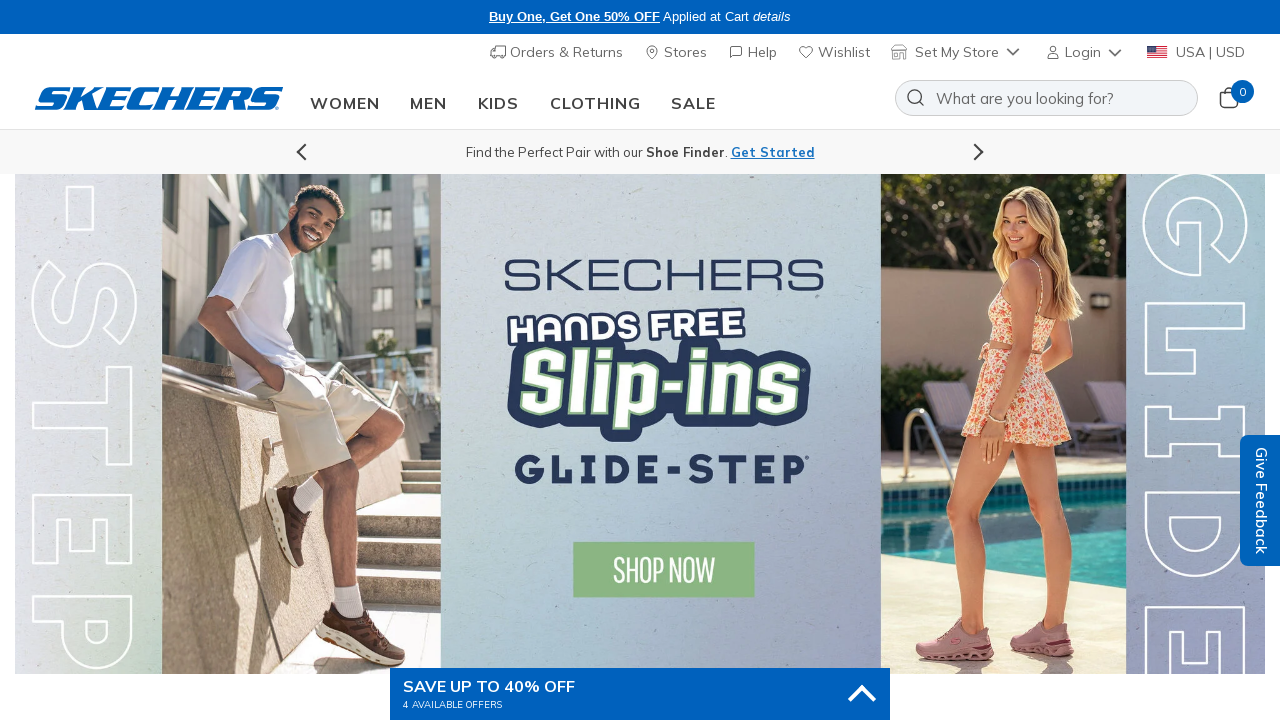

Verified body element loaded on Skechers homepage
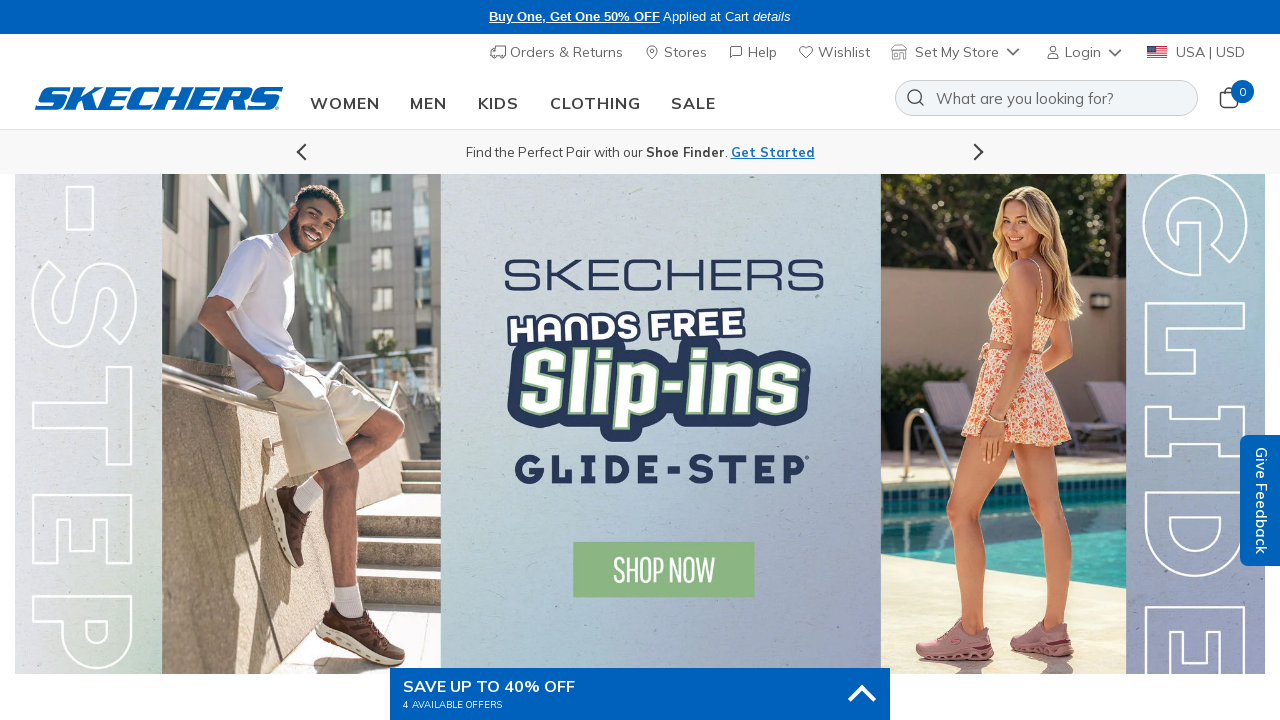

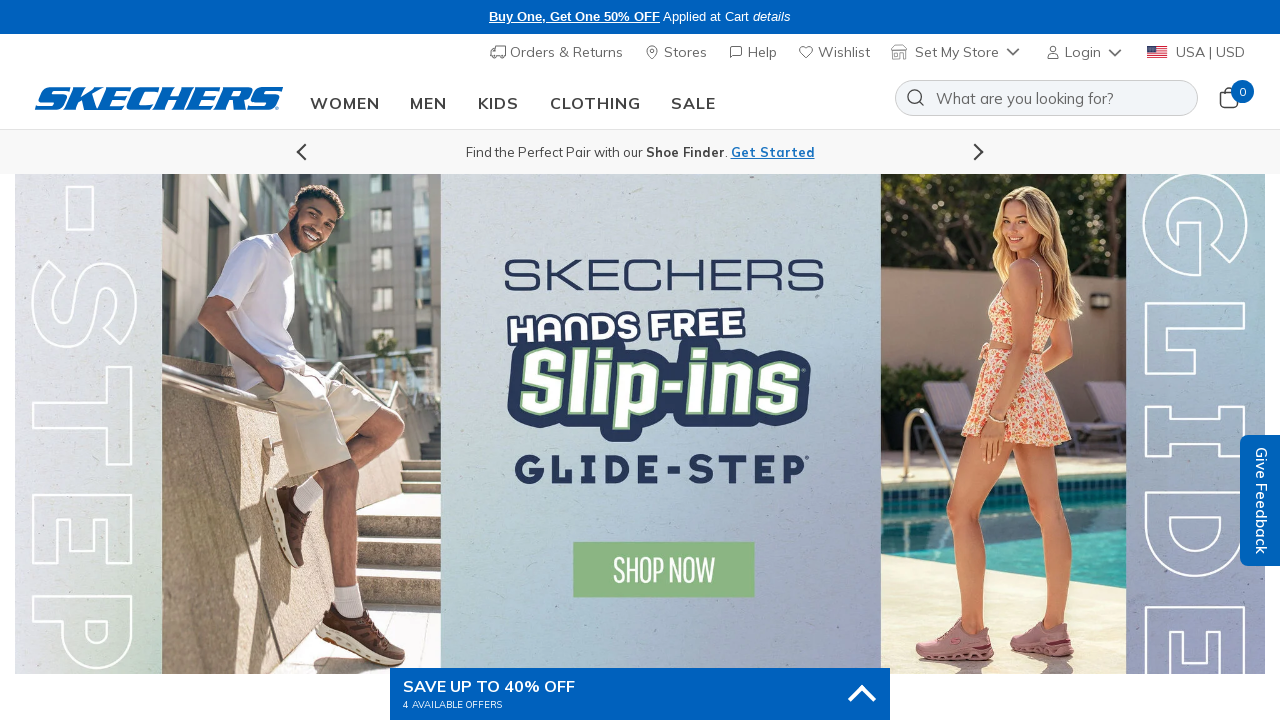